Navigates to a blog page and clicks on the search button

Starting URL: https://omayo.blogspot.com

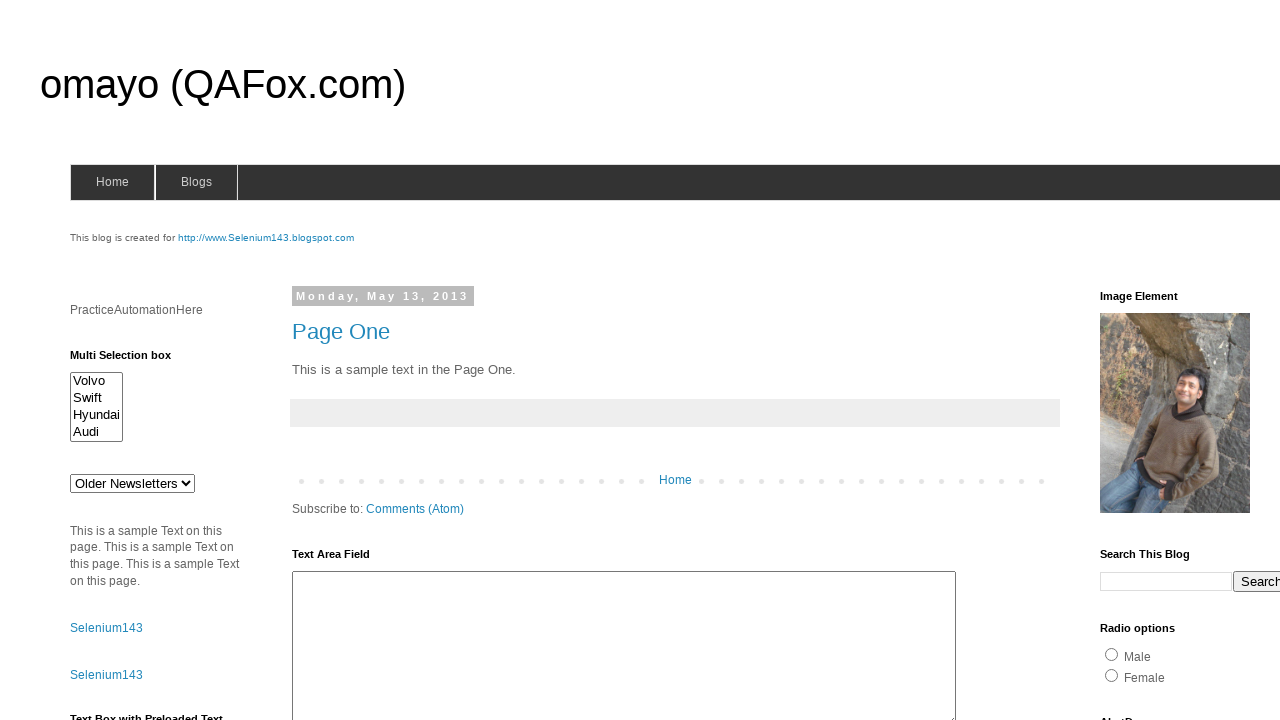

Navigated to https://omayo.blogspot.com
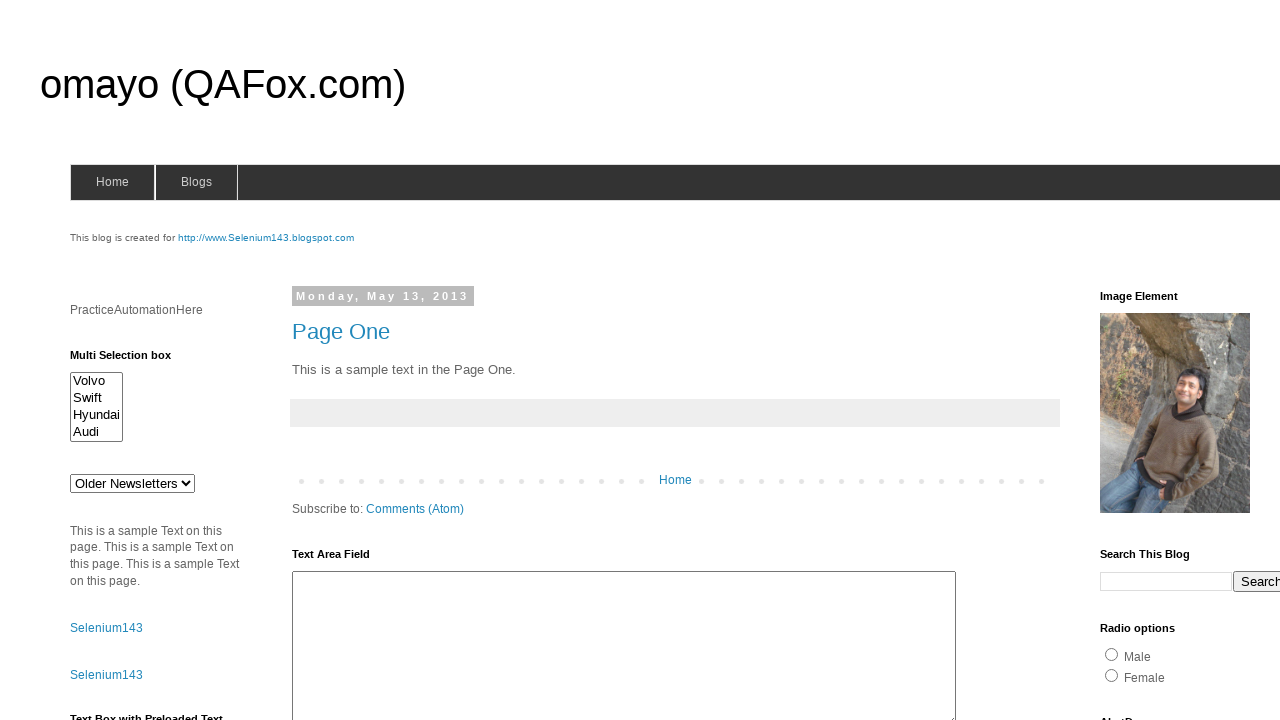

Clicked the search button at (1252, 581) on xpath=//input[@value='Search']
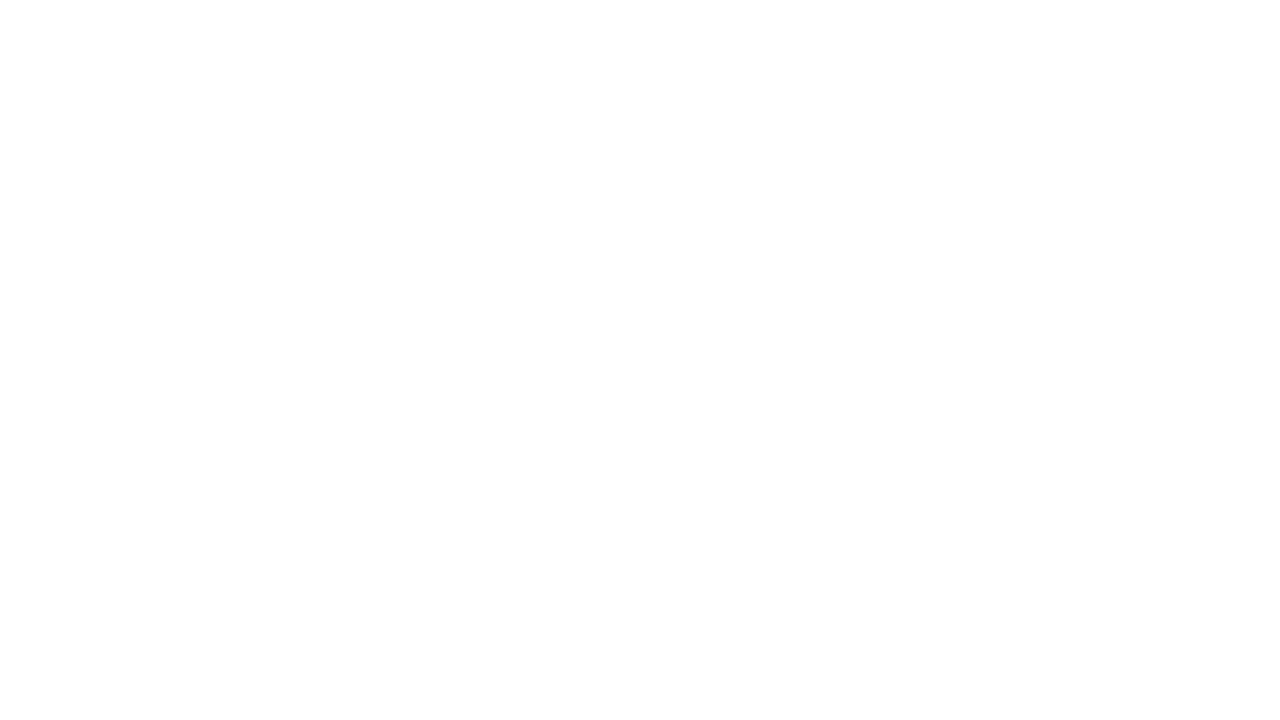

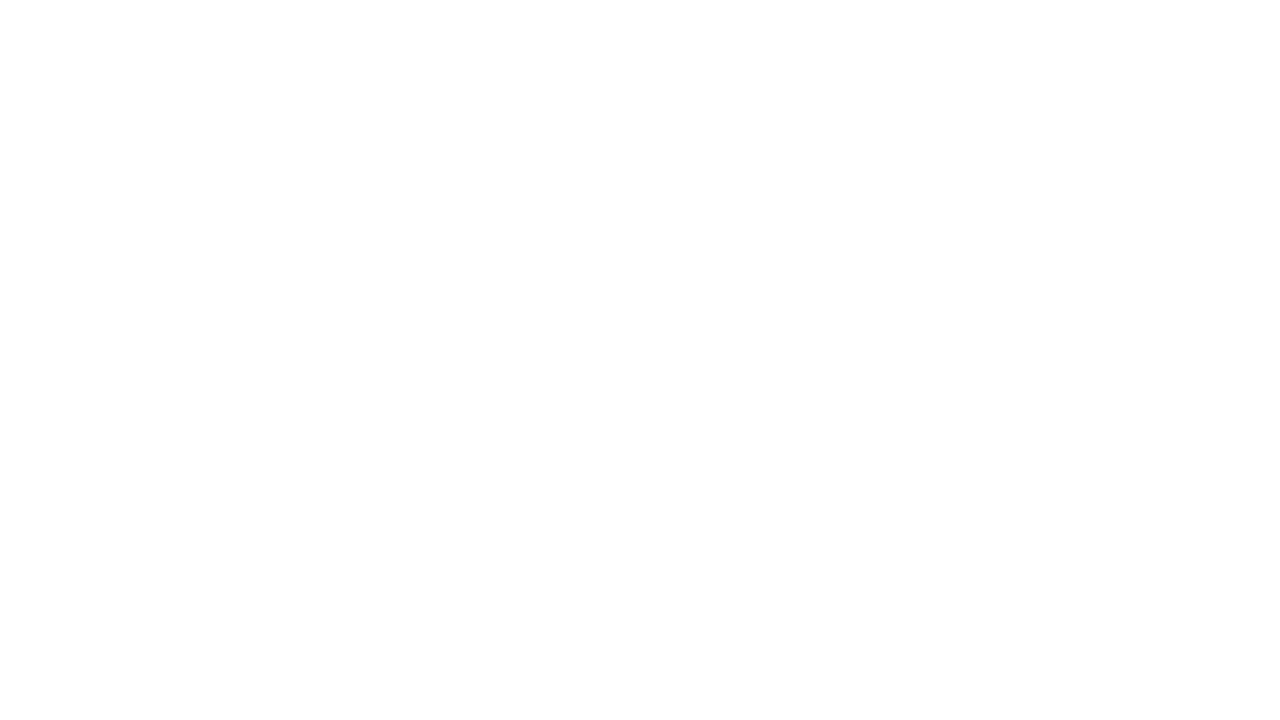